Tests explicit wait functionality by clicking buttons that trigger delayed elements, handling an alert, and clicking buttons that become enabled after a delay

Starting URL: https://syntaxprojects.com/synchronization-explicit-wait.php

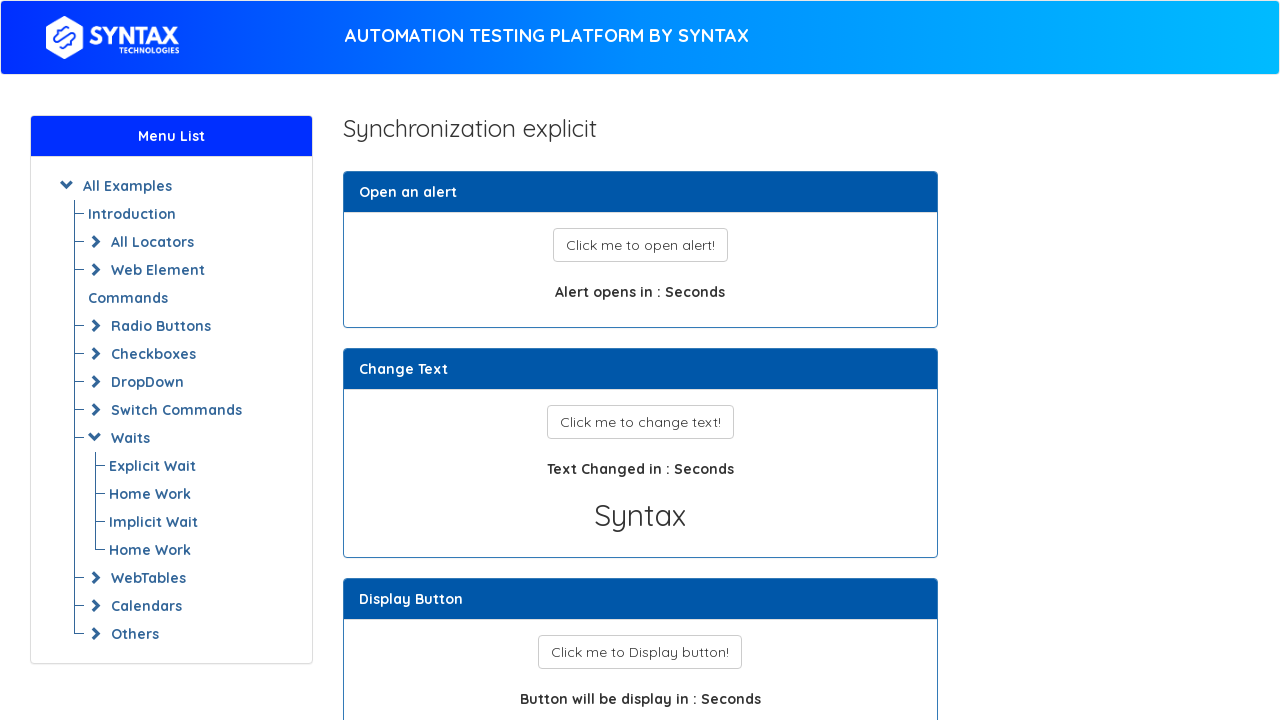

Clicked 'click me to display button' button at (640, 652) on xpath=//button[@id='display_button']
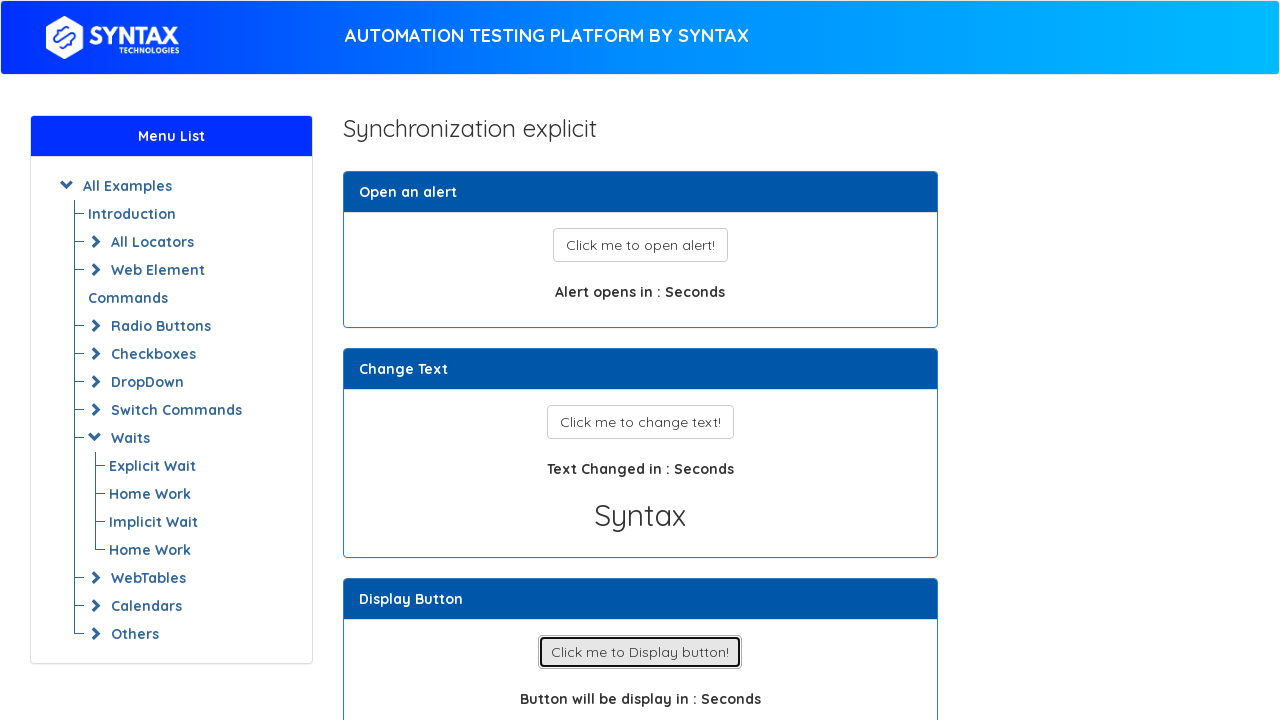

Waited for 'Enabled' button to appear
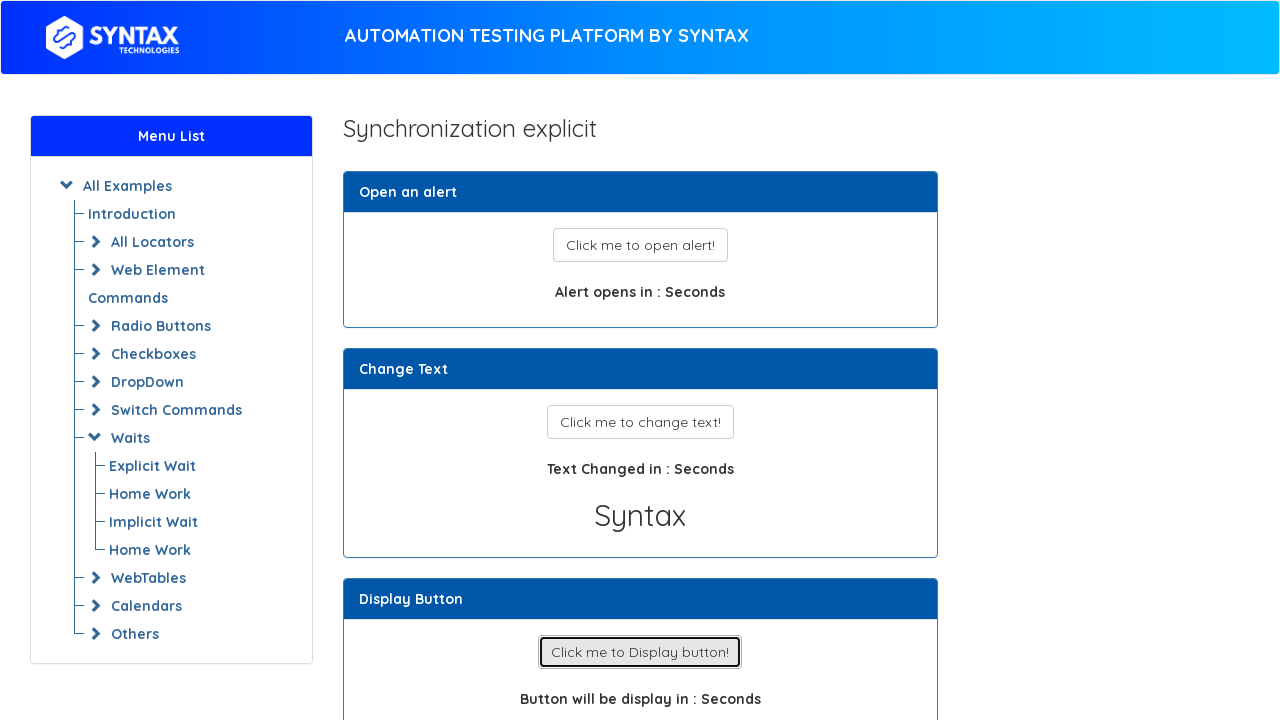

Clicked 'Enabled' button at (640, 361) on xpath=//button[text()='Enabled']
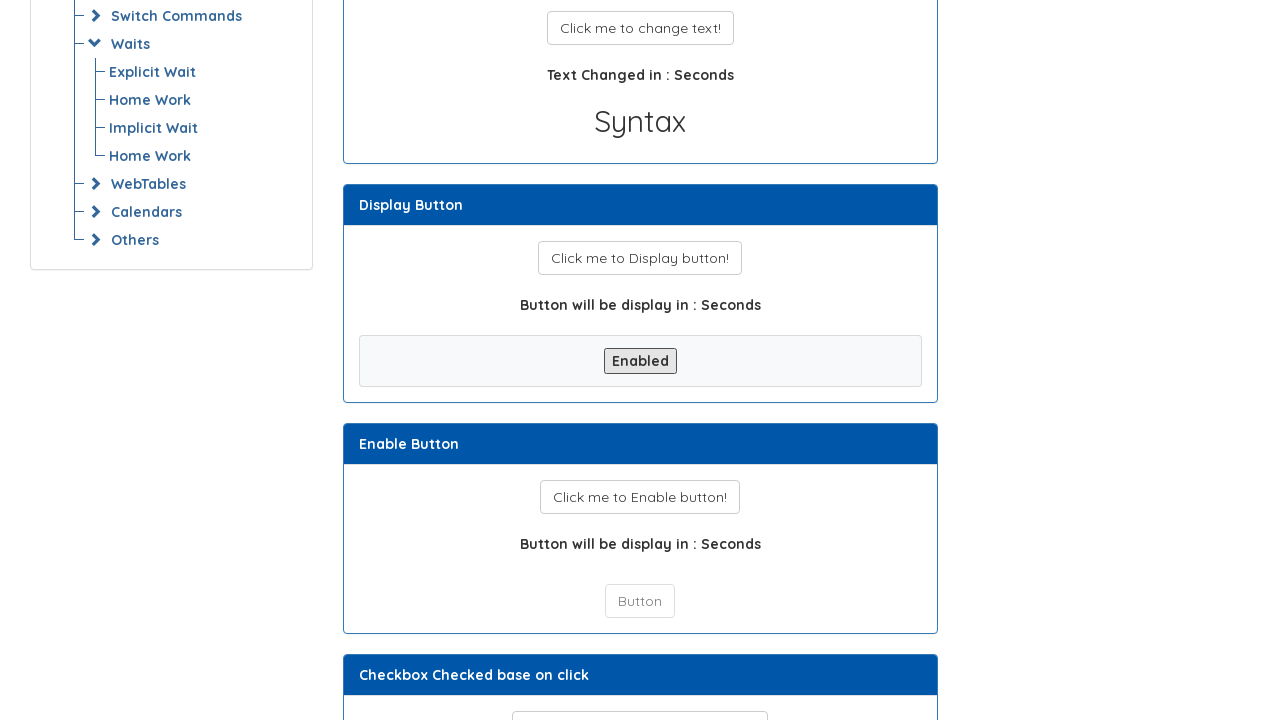

Clicked alert button at (640, 245) on xpath=//button[@id='show_alert']
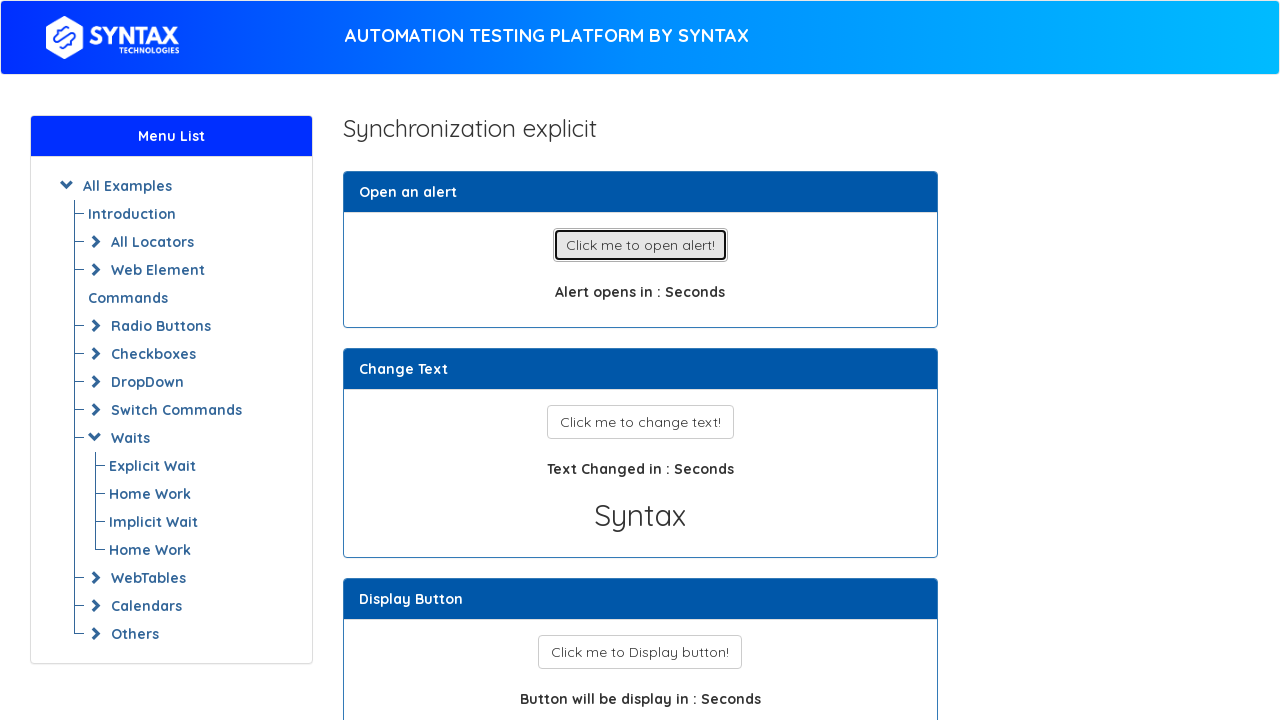

Set up dialog handler to accept alerts
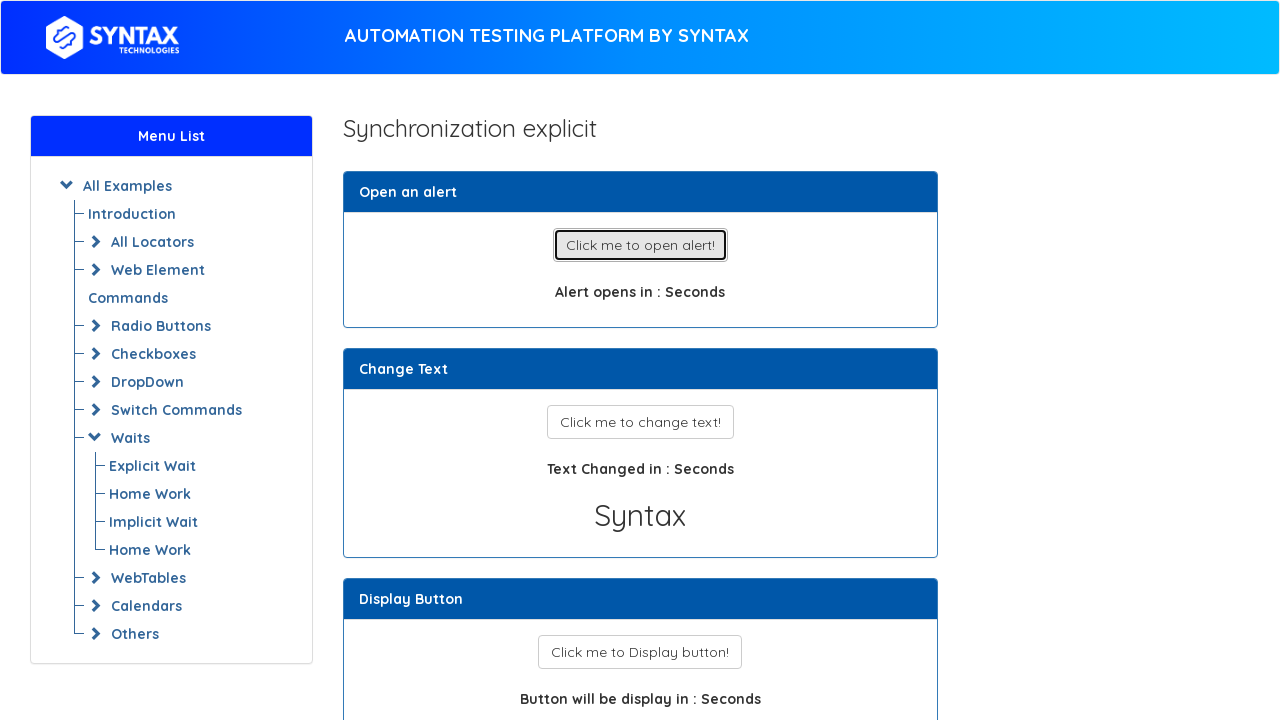

Waited 1000ms to ensure dialog handler is triggered
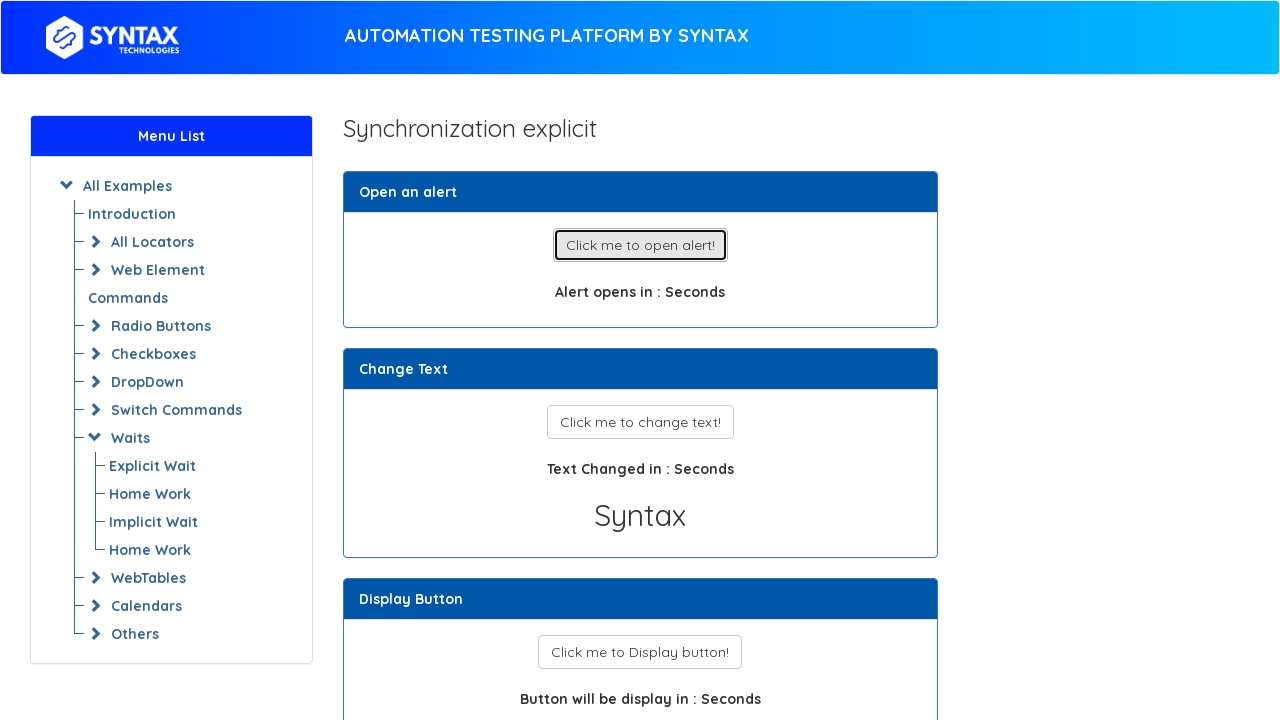

Clicked button that enables another button at (640, 361) on xpath=//button[@id='enable_button']
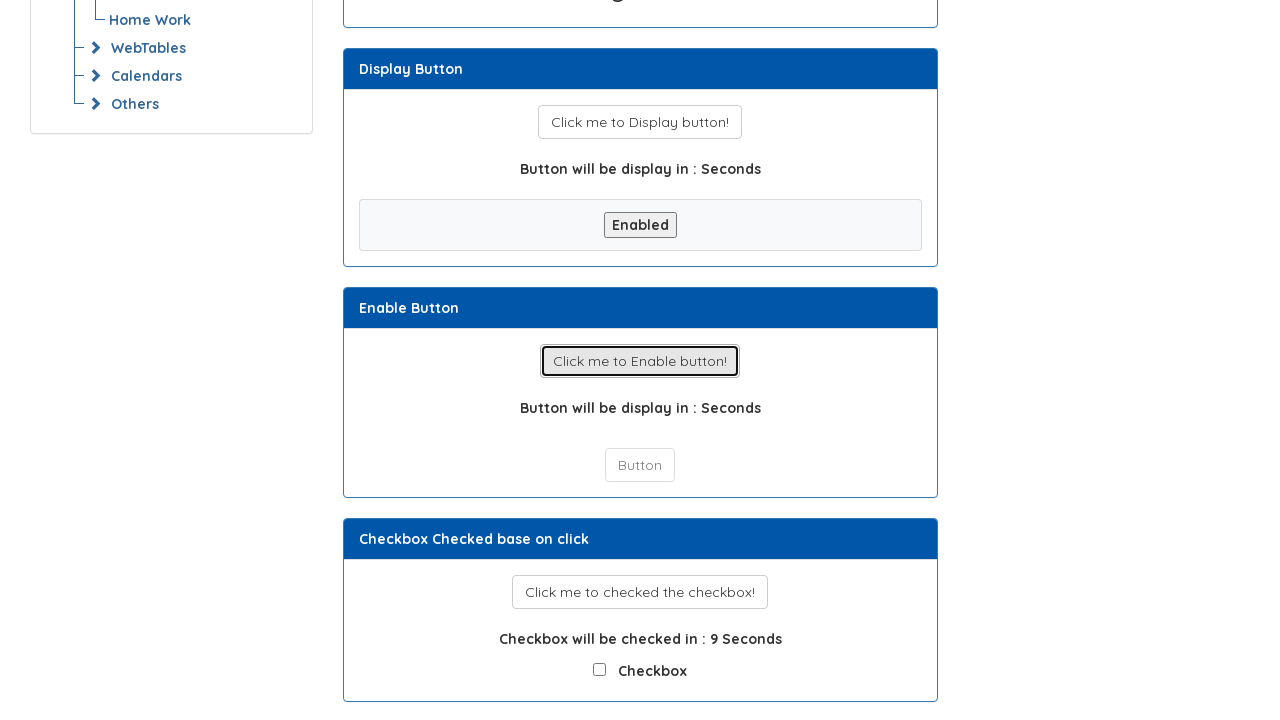

Waited for button to become clickable and visible
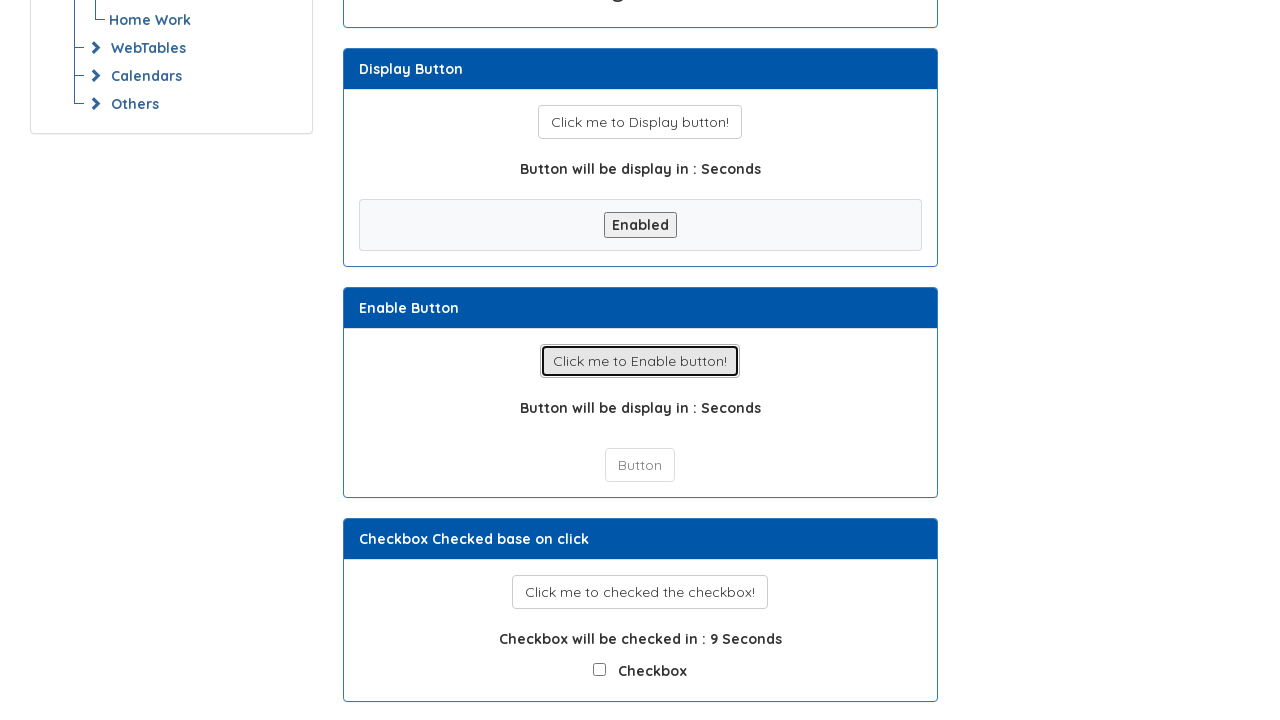

Clicked the enabled button at (619, 18) on xpath=//button[text()='Button']
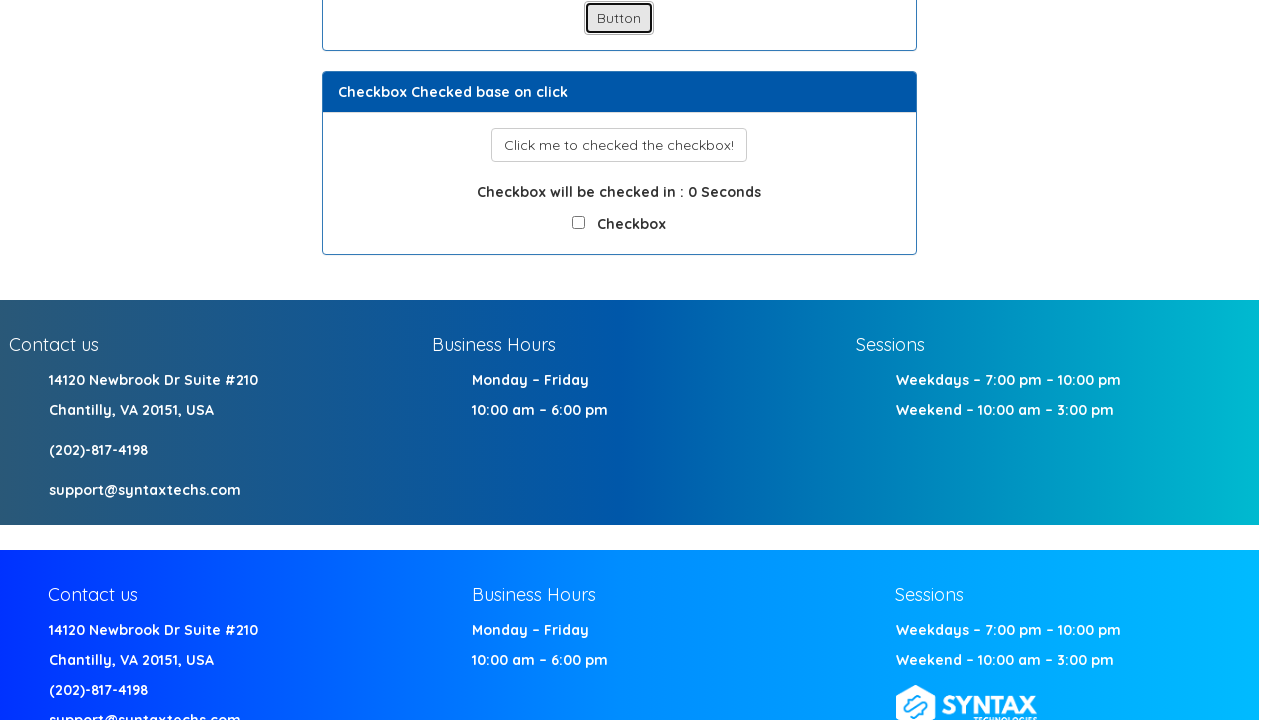

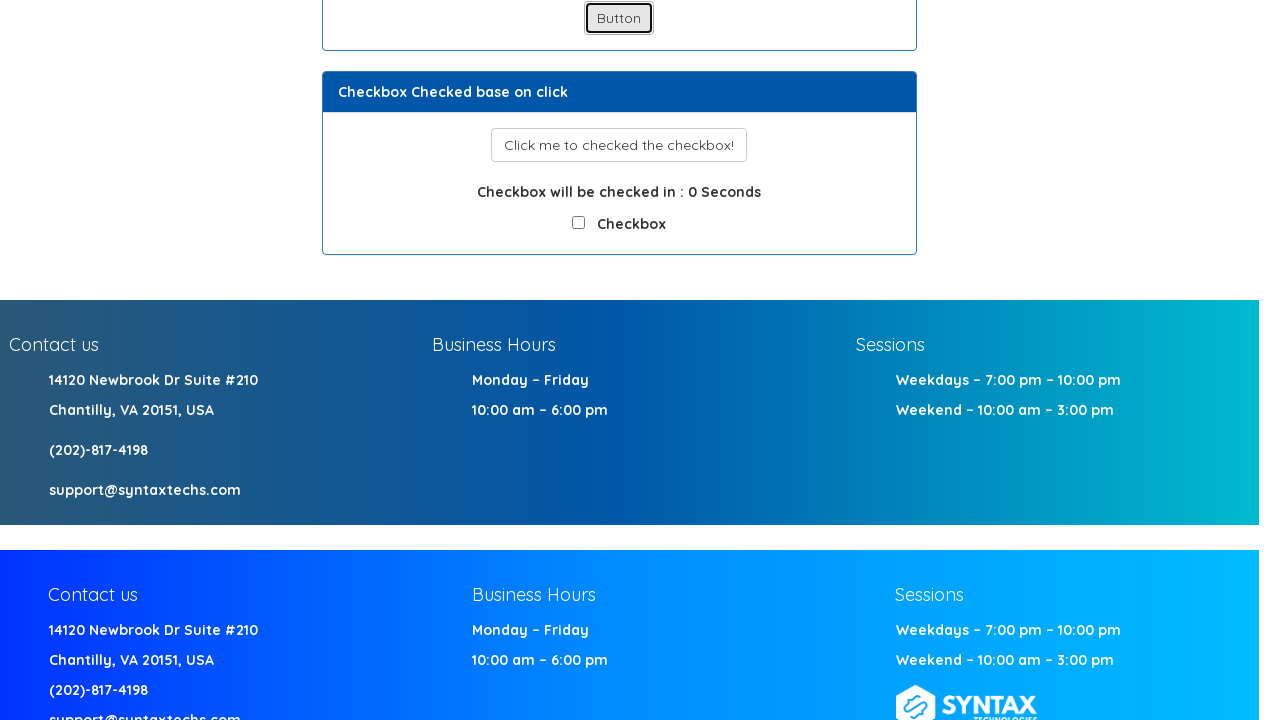